Scrolls down the page, verifies the floating menu is still visible, and clicks the News menu item

Starting URL: http://the-internet.herokuapp.com/floating_menu

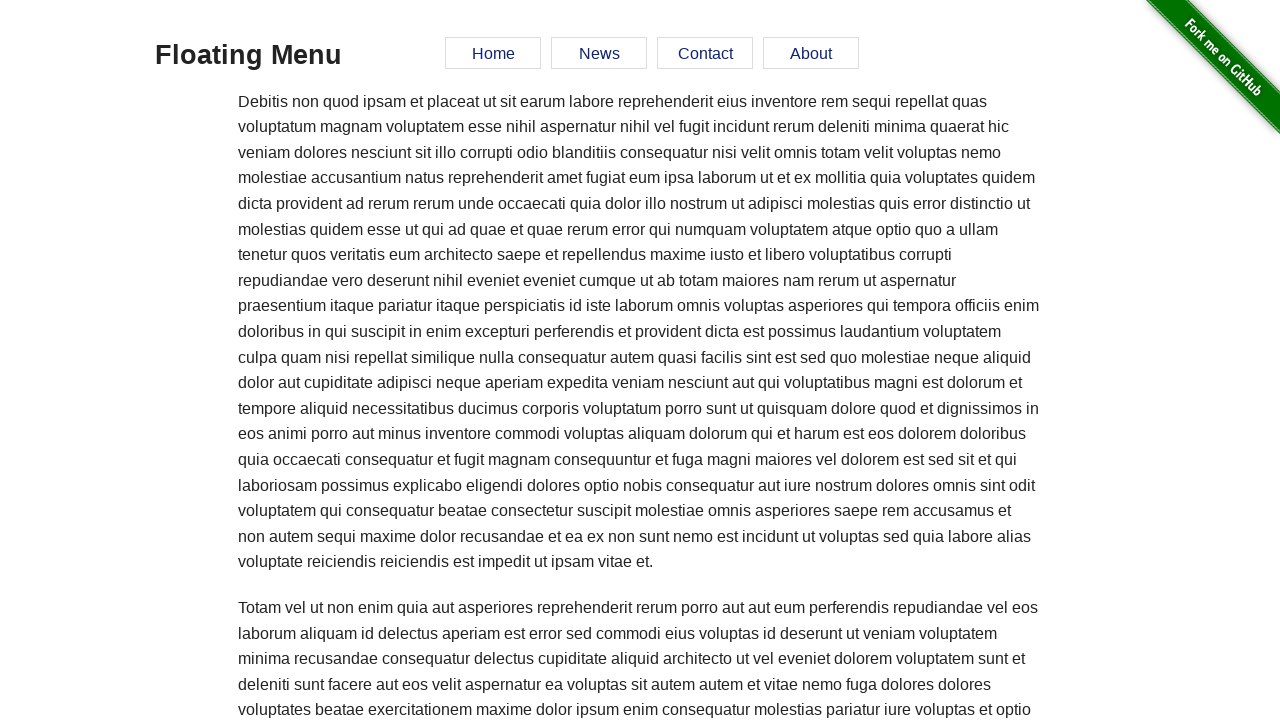

Scrolled down the page by 3000 pixels
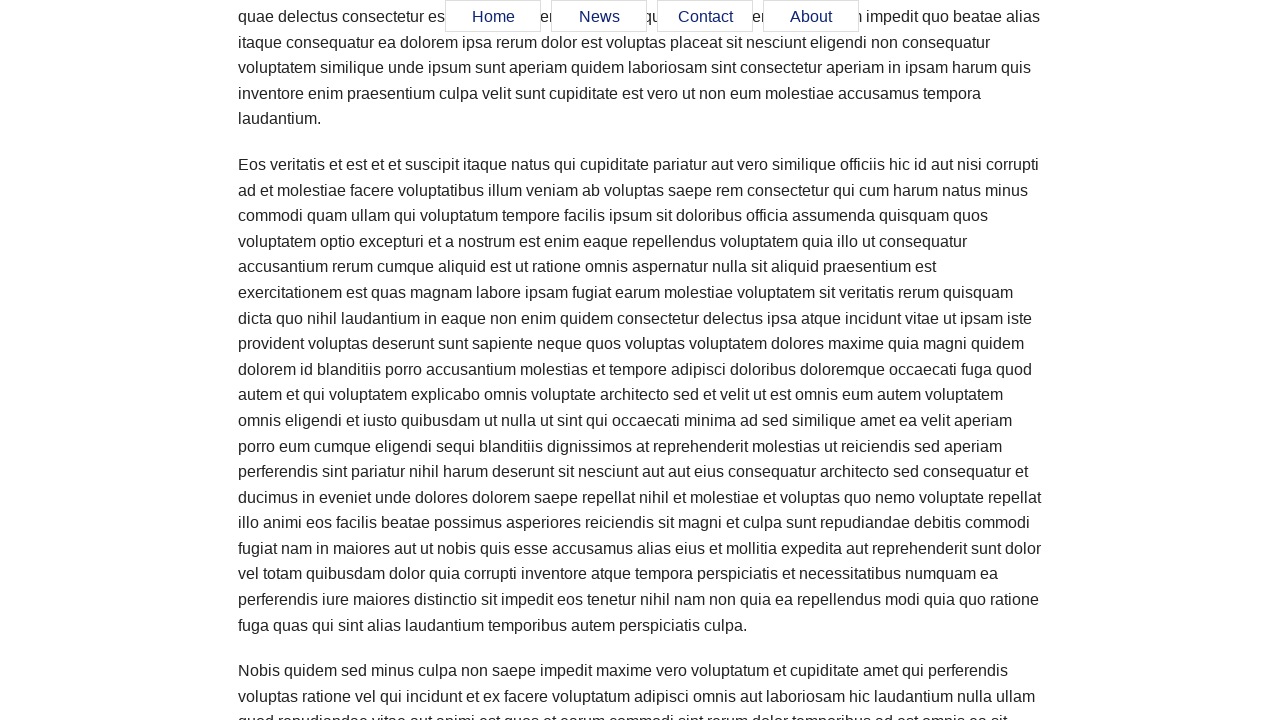

Located the Home menu item
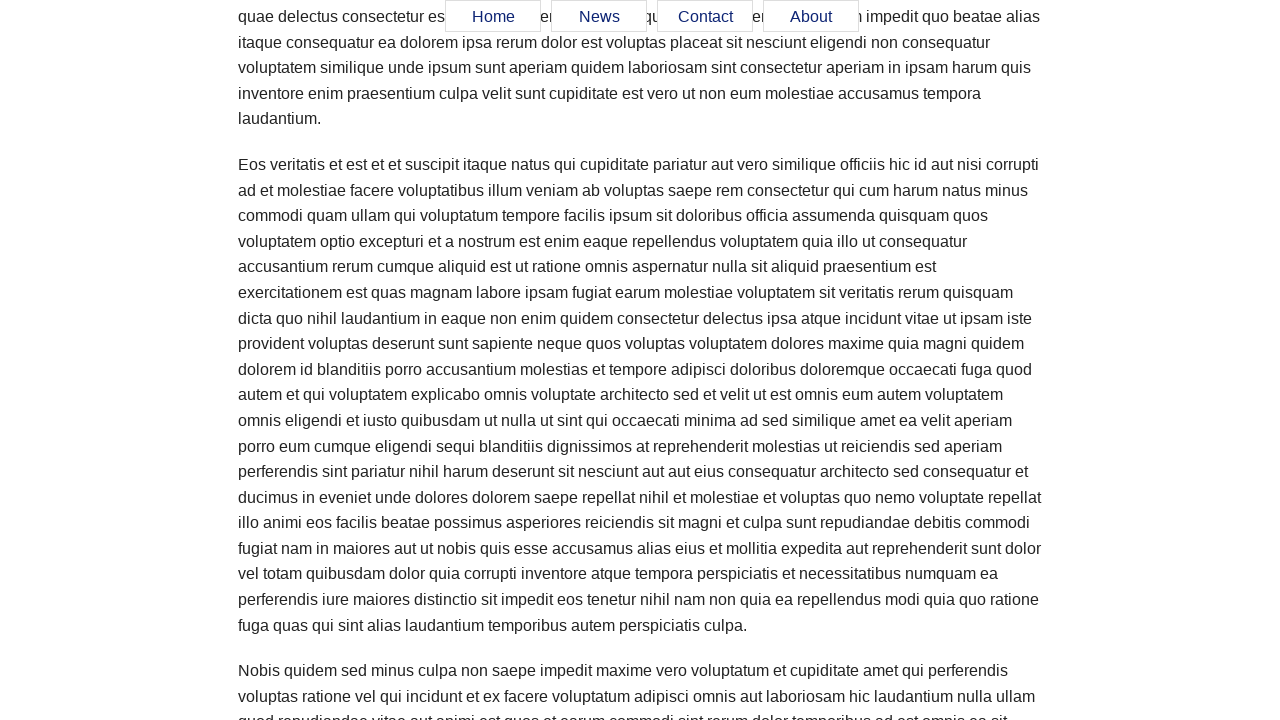

Verified that the floating menu is still visible after scrolling
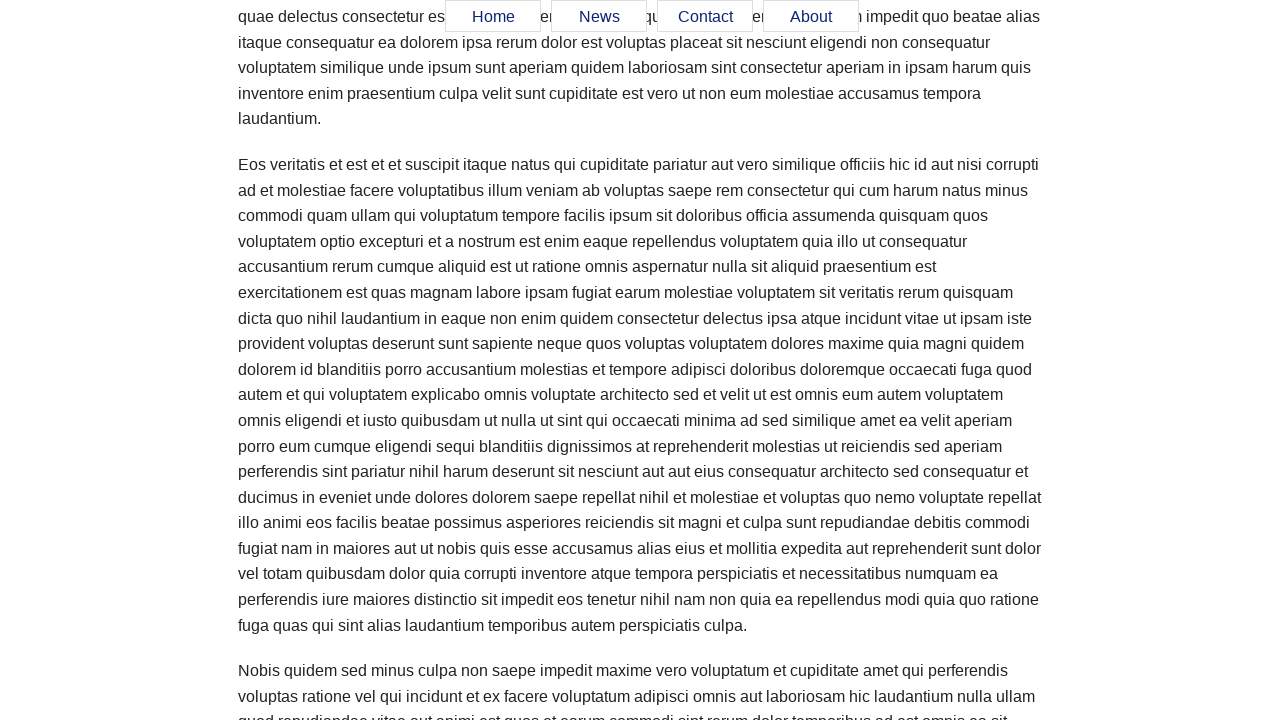

Clicked the News menu item at (599, 17) on #menu ul li:nth-child(2) a
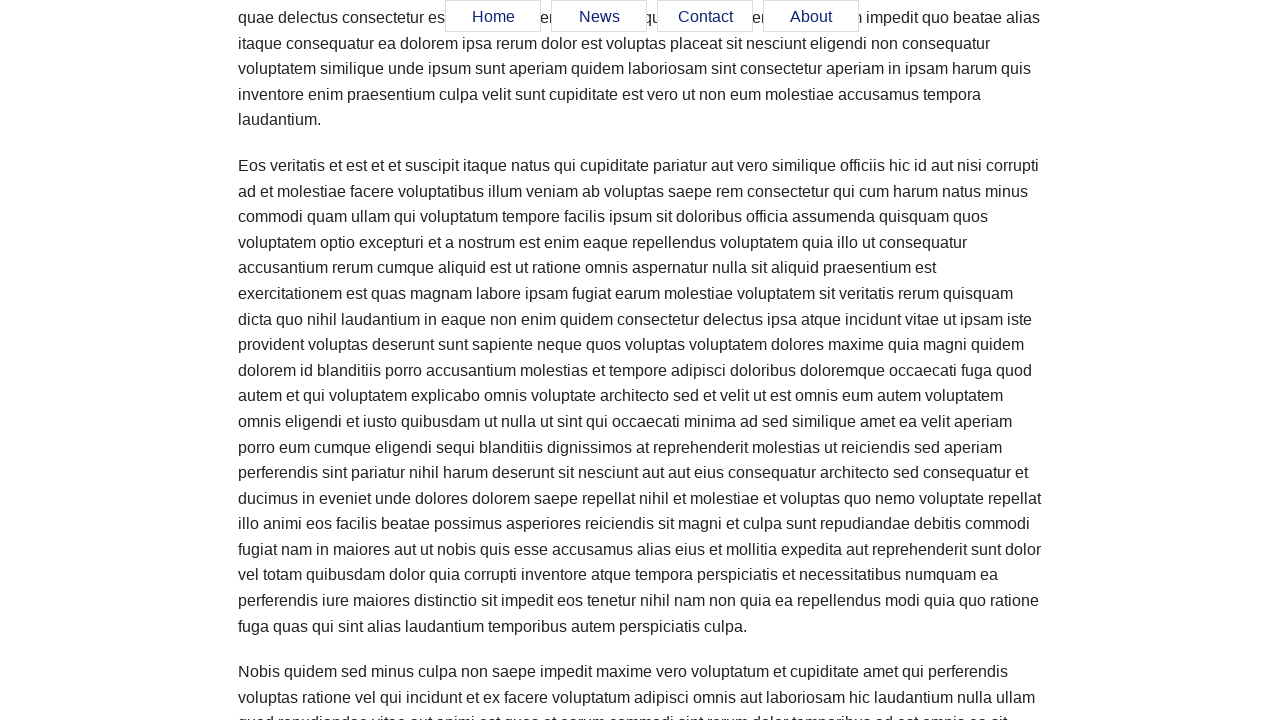

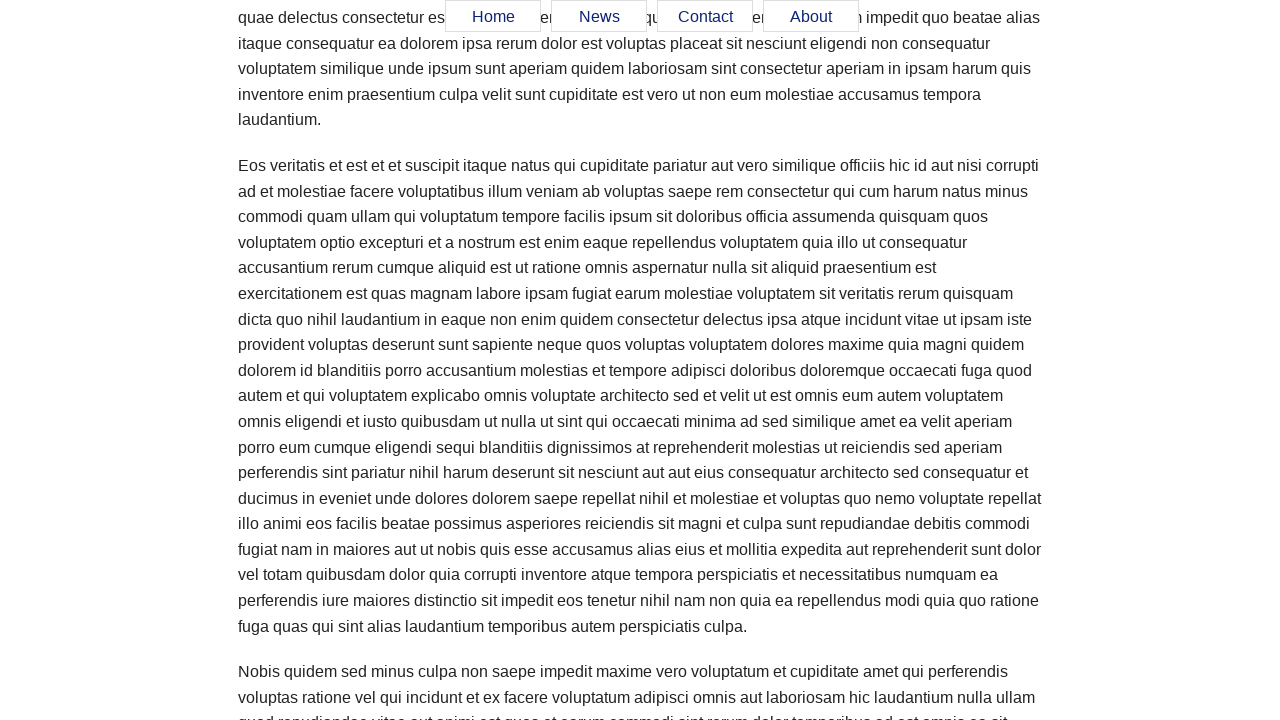